Tests navigation to Browse Languages M section and verifies MySQL is the last language listed

Starting URL: http://www.99-bottles-of-beer.net/

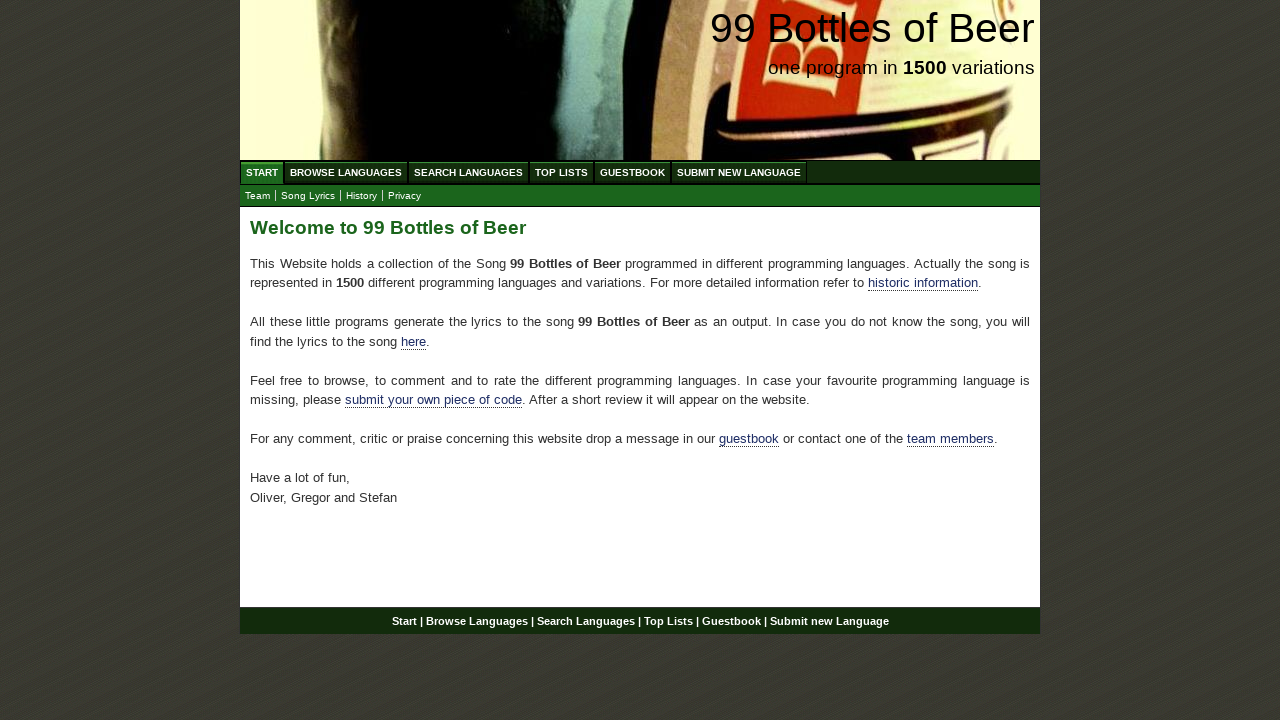

Clicked on Browse Languages link at (346, 172) on #menu li a[href='/abc.html']
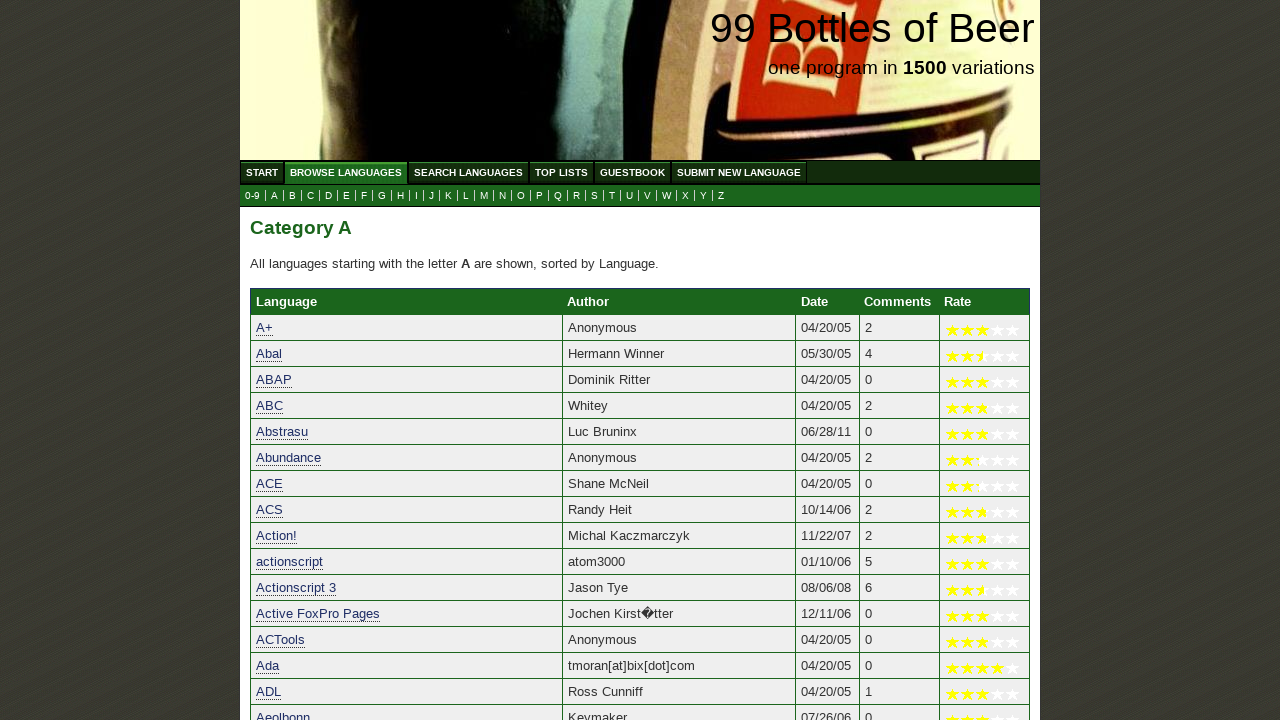

Clicked on M link to navigate to languages starting with M at (484, 196) on a[href='m.html']
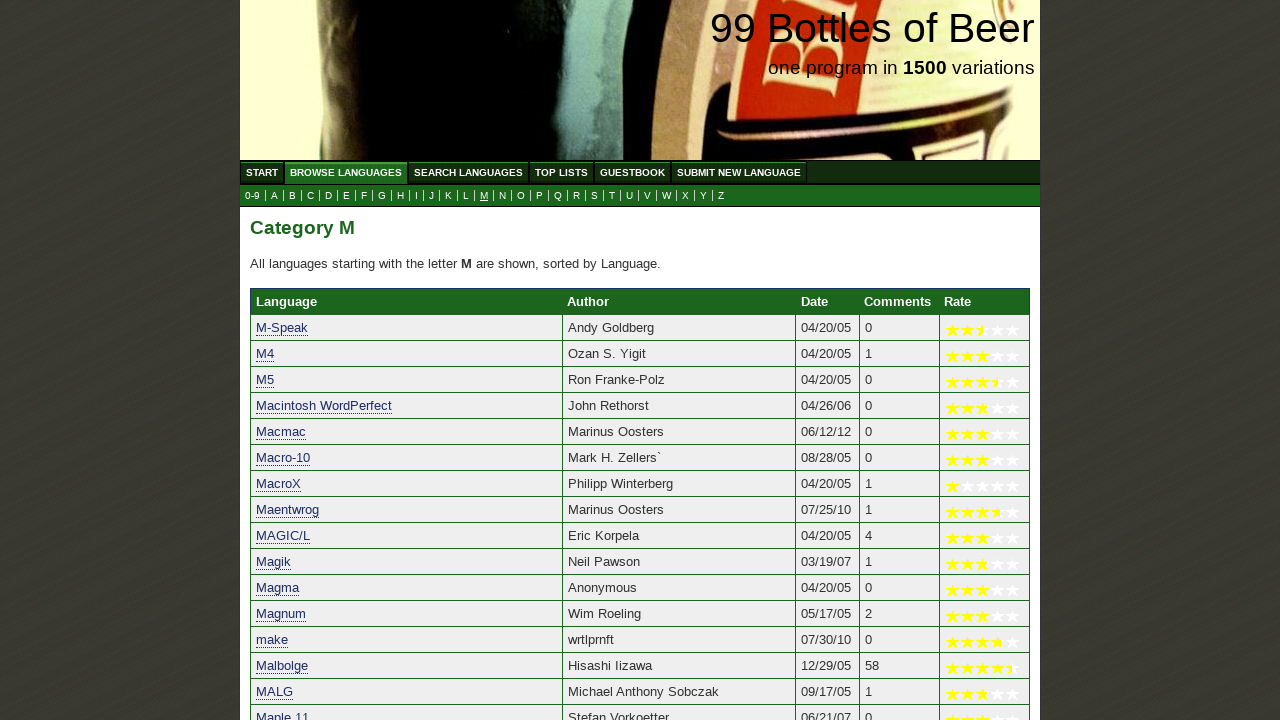

Verified MySQL is listed as the last language in the M section
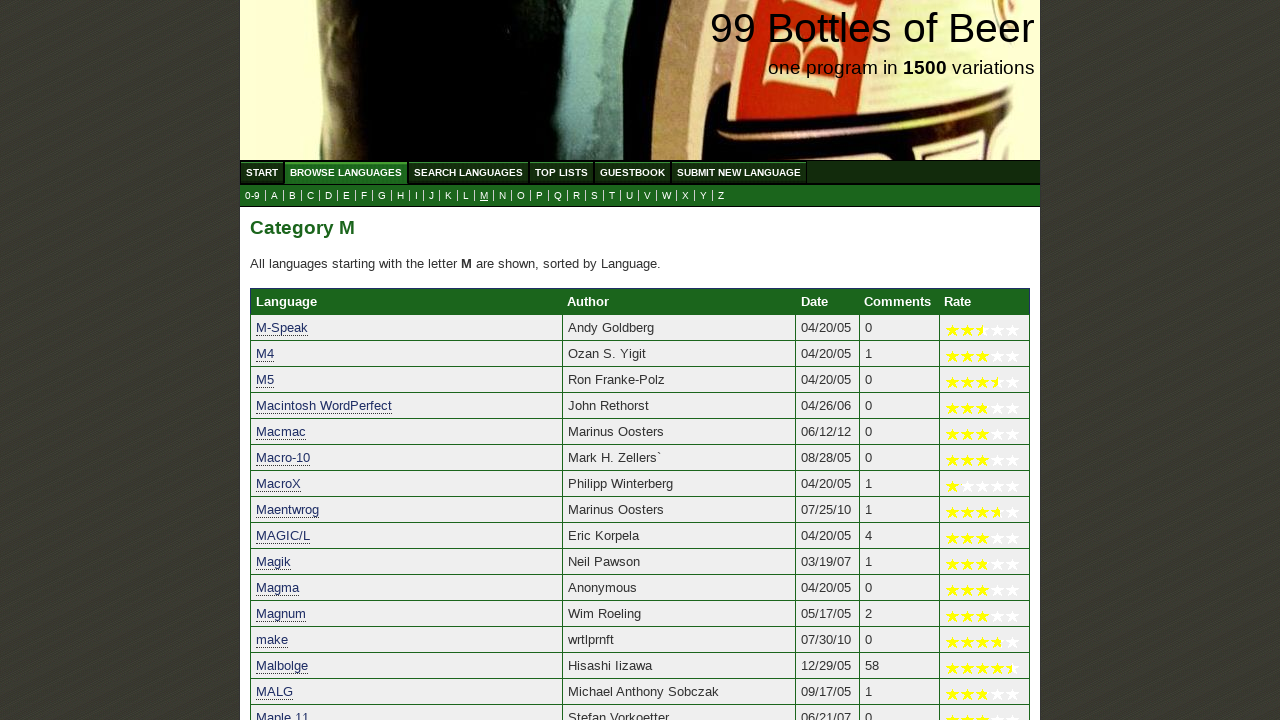

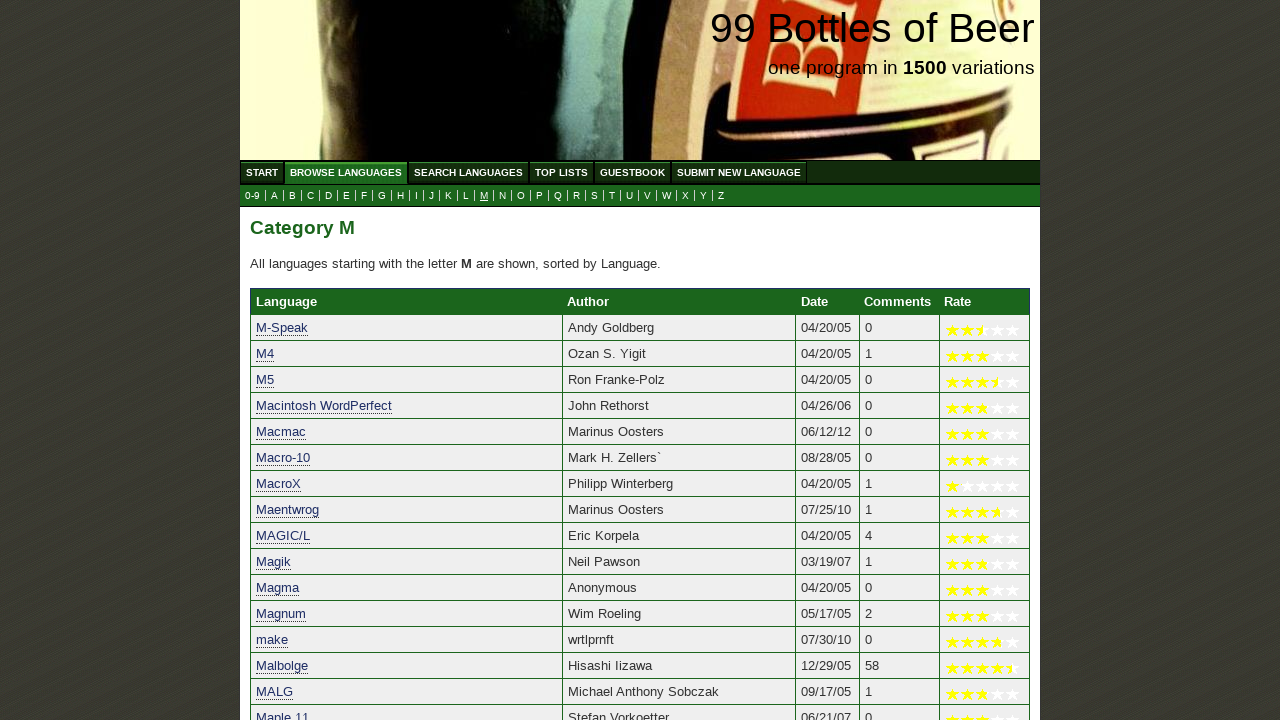